Tests JavaScript confirm dialog by accepting and dismissing it, verifying different result messages

Starting URL: https://automationfc.github.io/basic-form/index.html

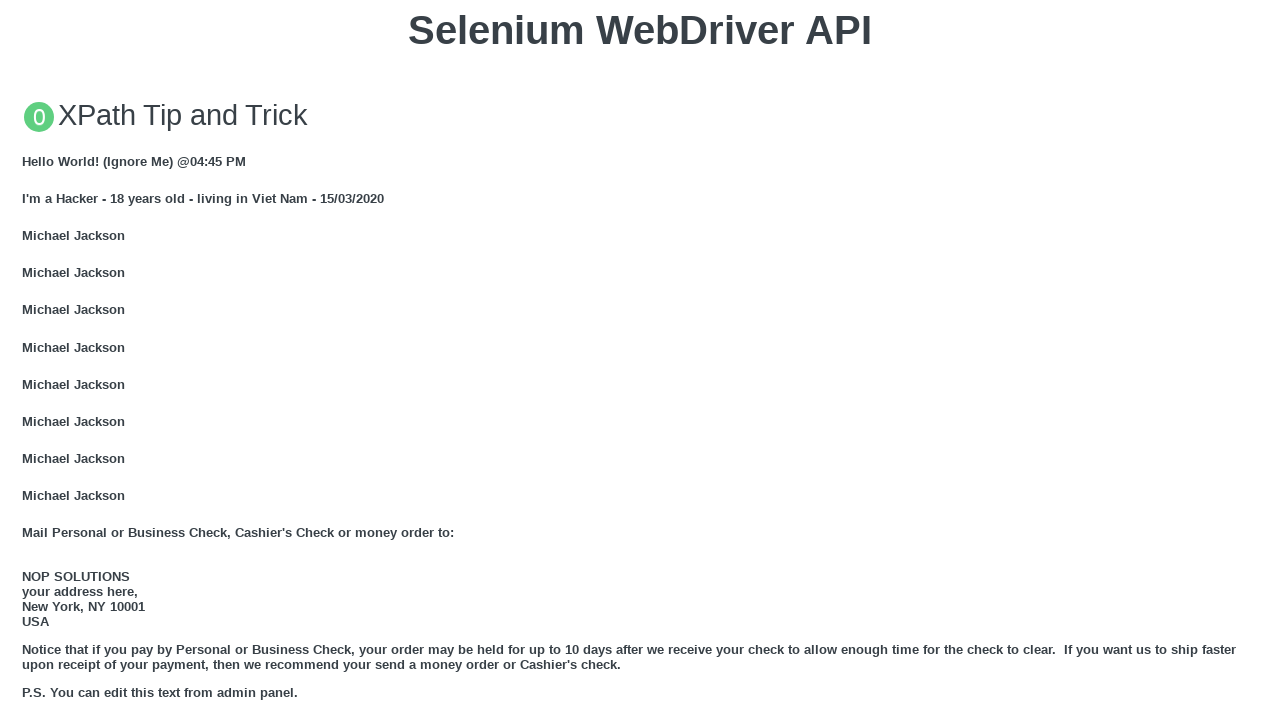

Set up dialog handler to accept confirm dialog
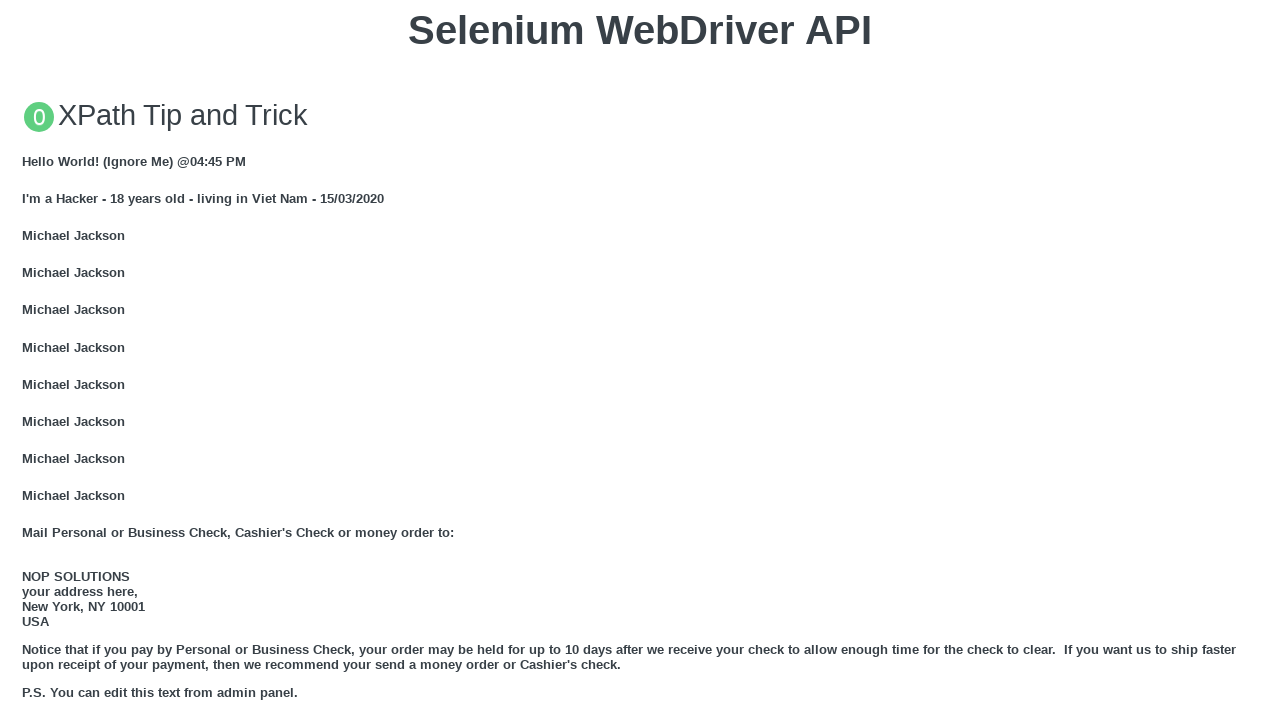

Clicked 'Click for JS Confirm' button to trigger confirm dialog at (640, 360) on xpath=//button[text()='Click for JS Confirm']
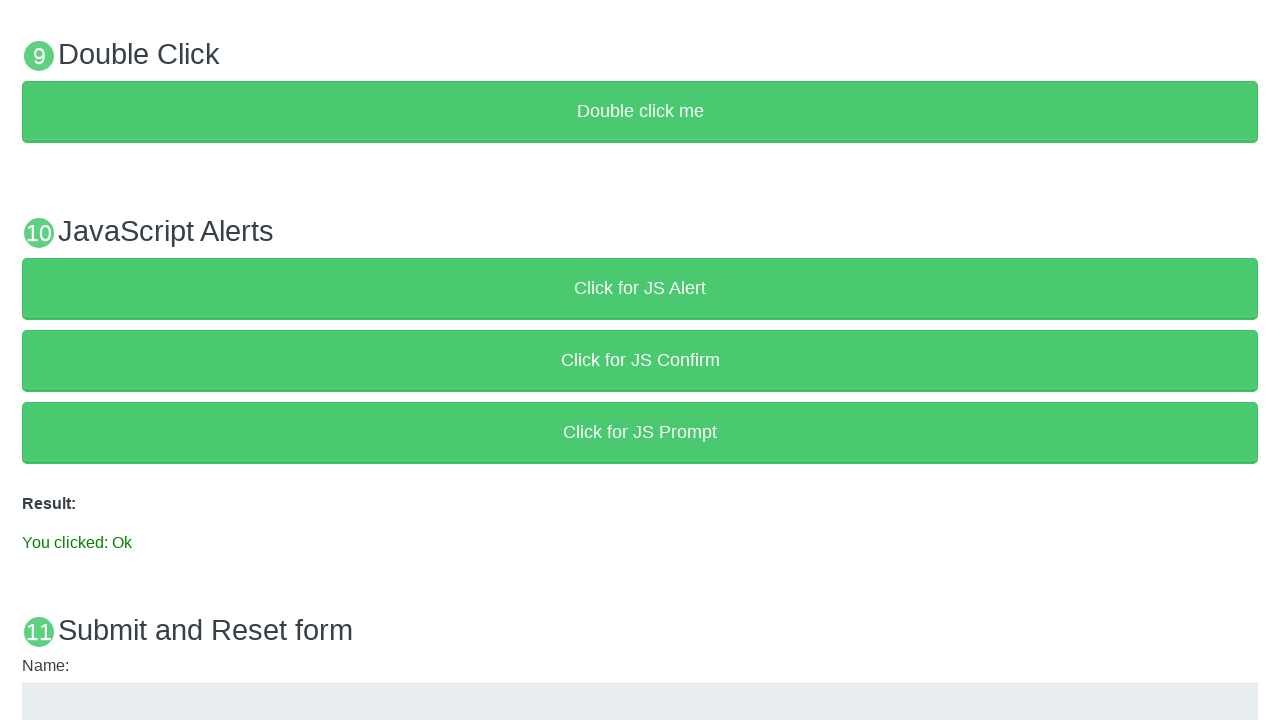

Confirmed dialog was accepted and result message 'You clicked: Ok' appeared
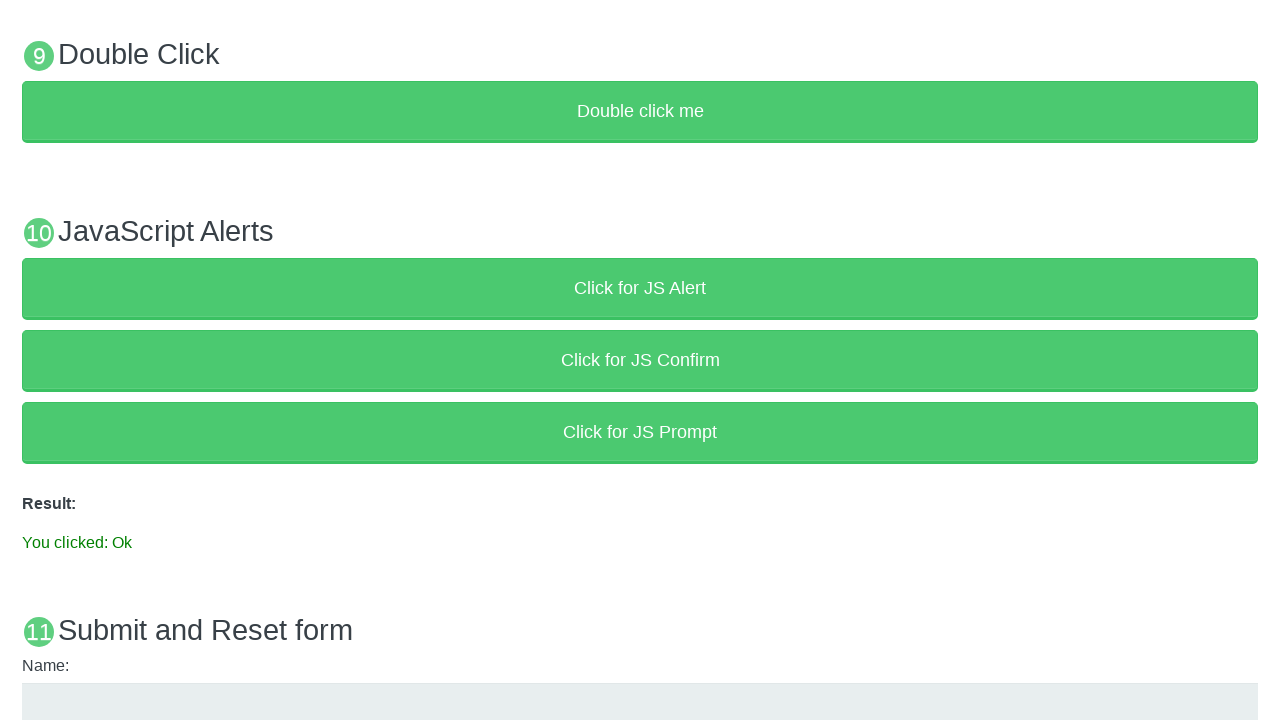

Set up dialog handler to dismiss confirm dialog
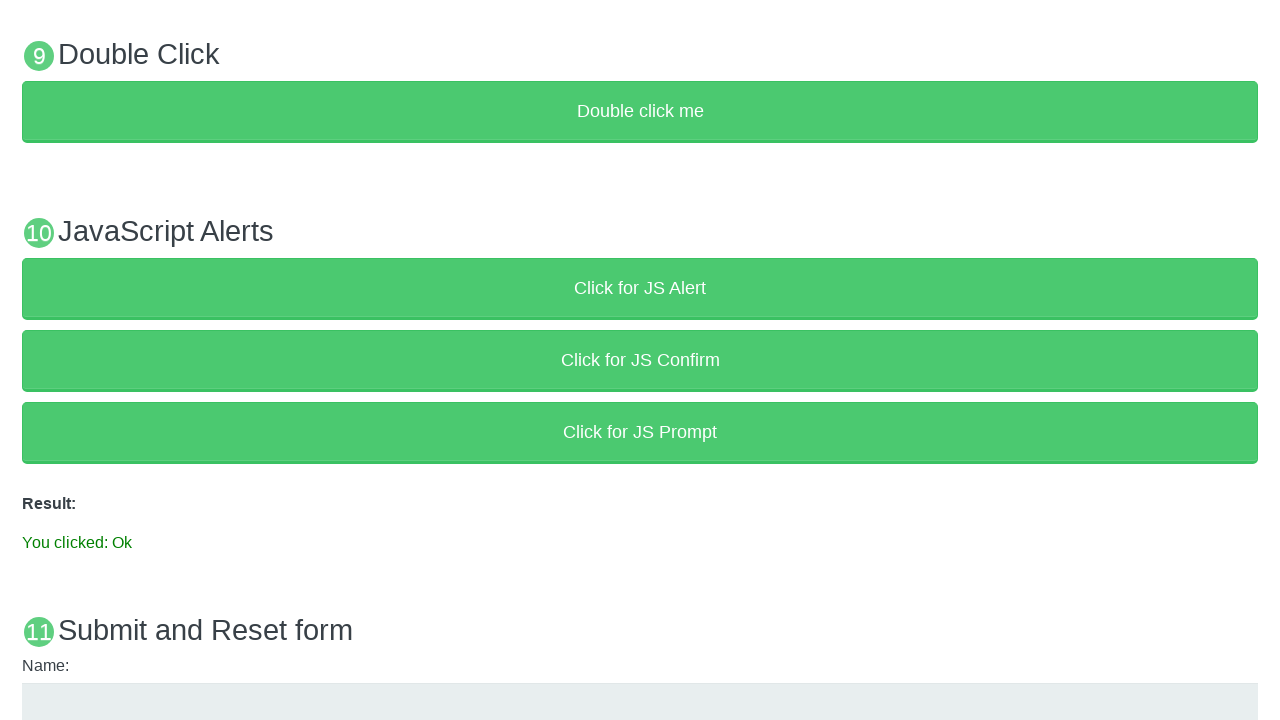

Clicked 'Click for JS Confirm' button to trigger confirm dialog again at (640, 360) on xpath=//button[text()='Click for JS Confirm']
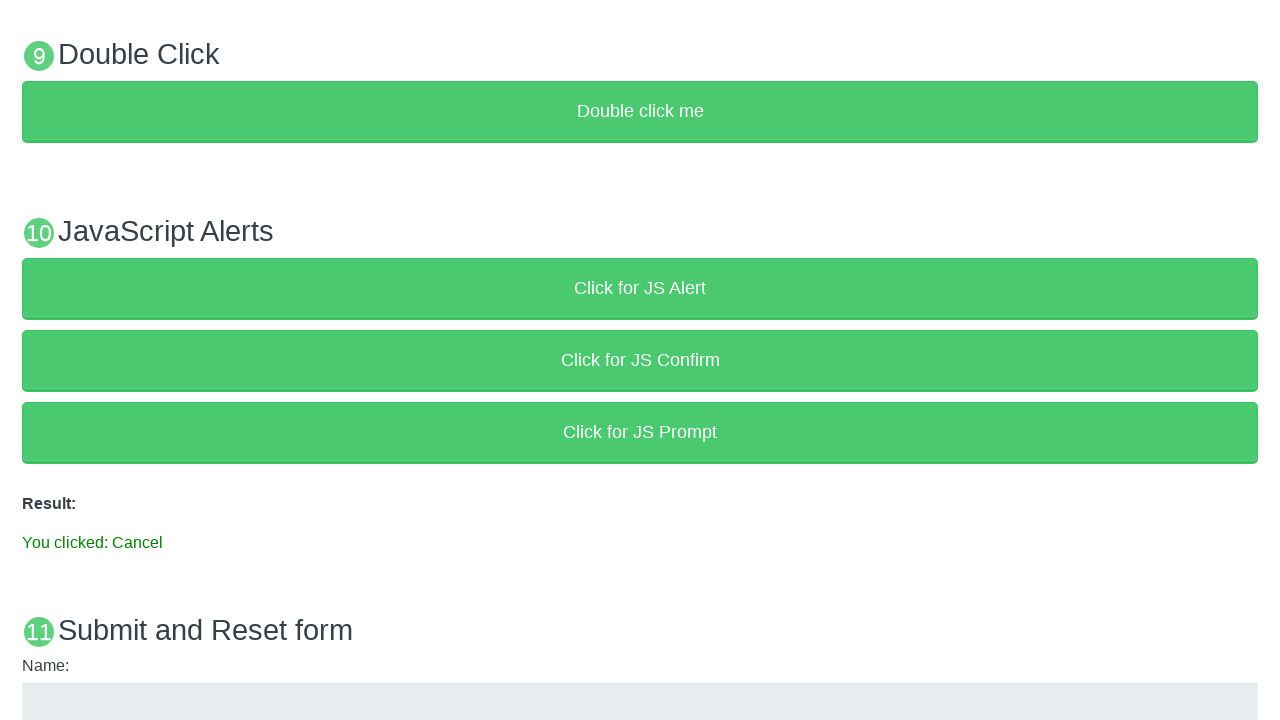

Confirmed dialog was dismissed and result message 'You clicked: Cancel' appeared
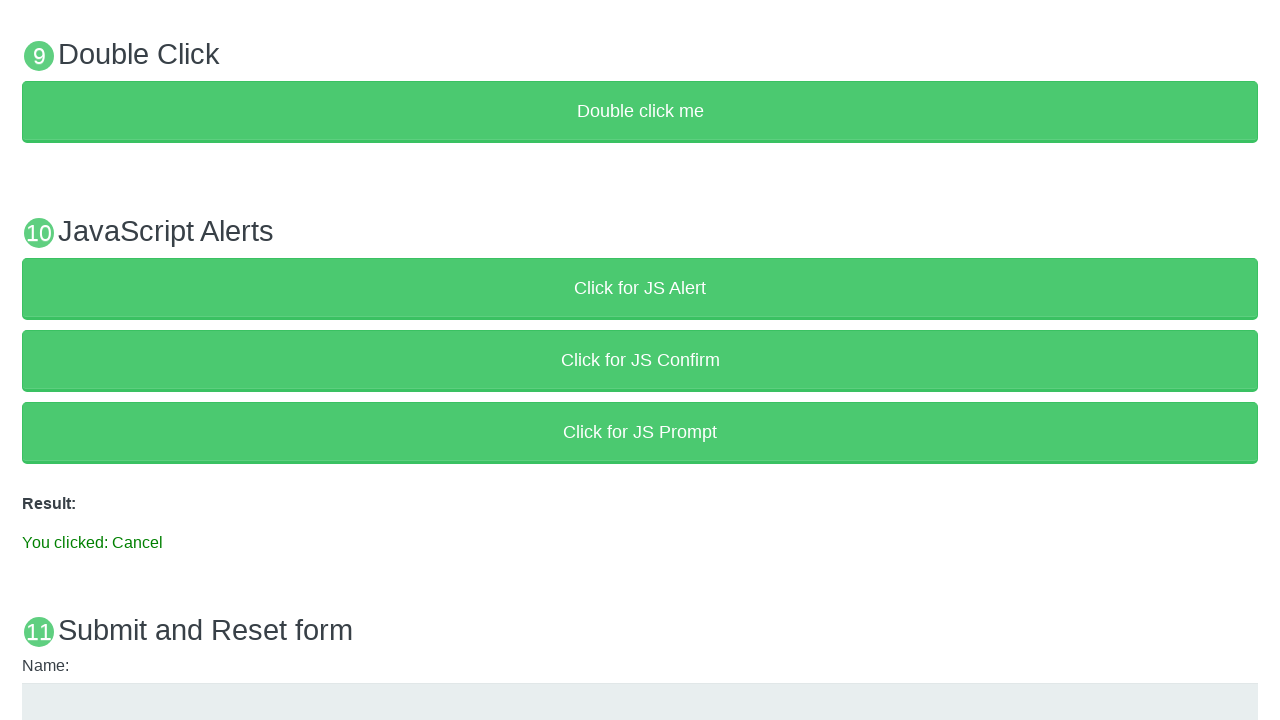

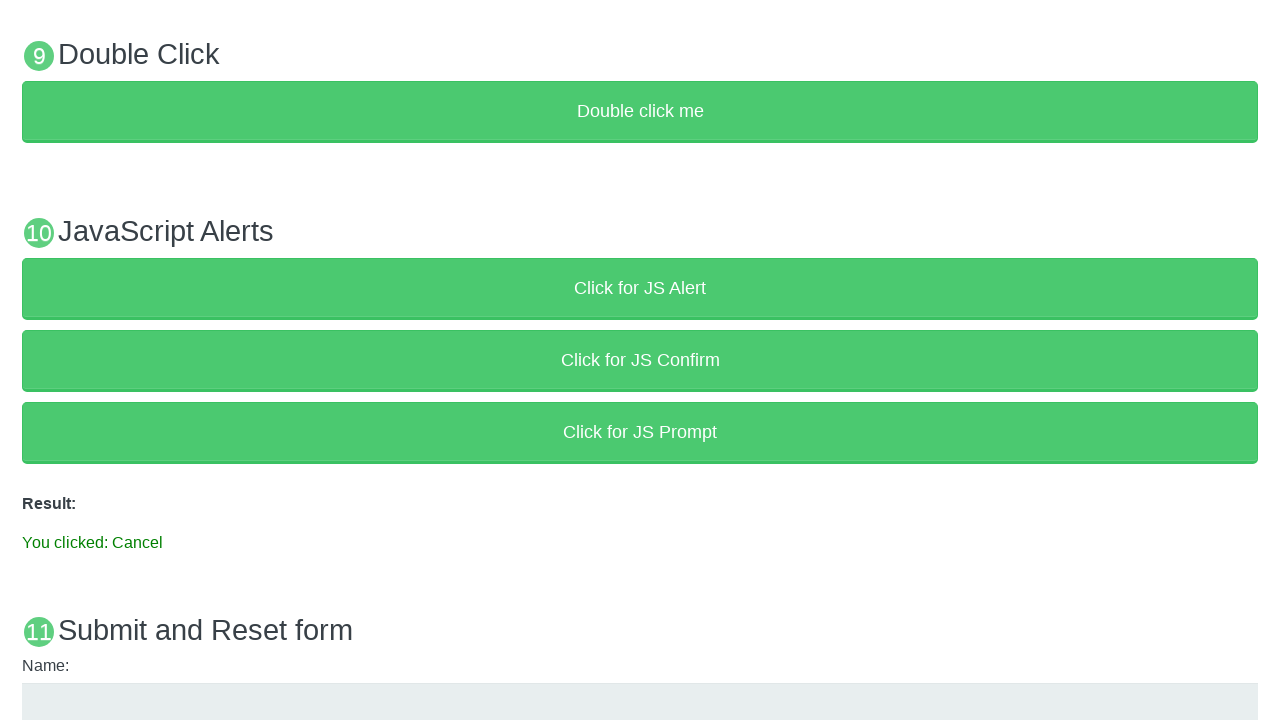